Tests checkbox functionality by toggling checkboxes on and off to verify their states change correctly

Starting URL: https://the-internet.herokuapp.com/checkboxes

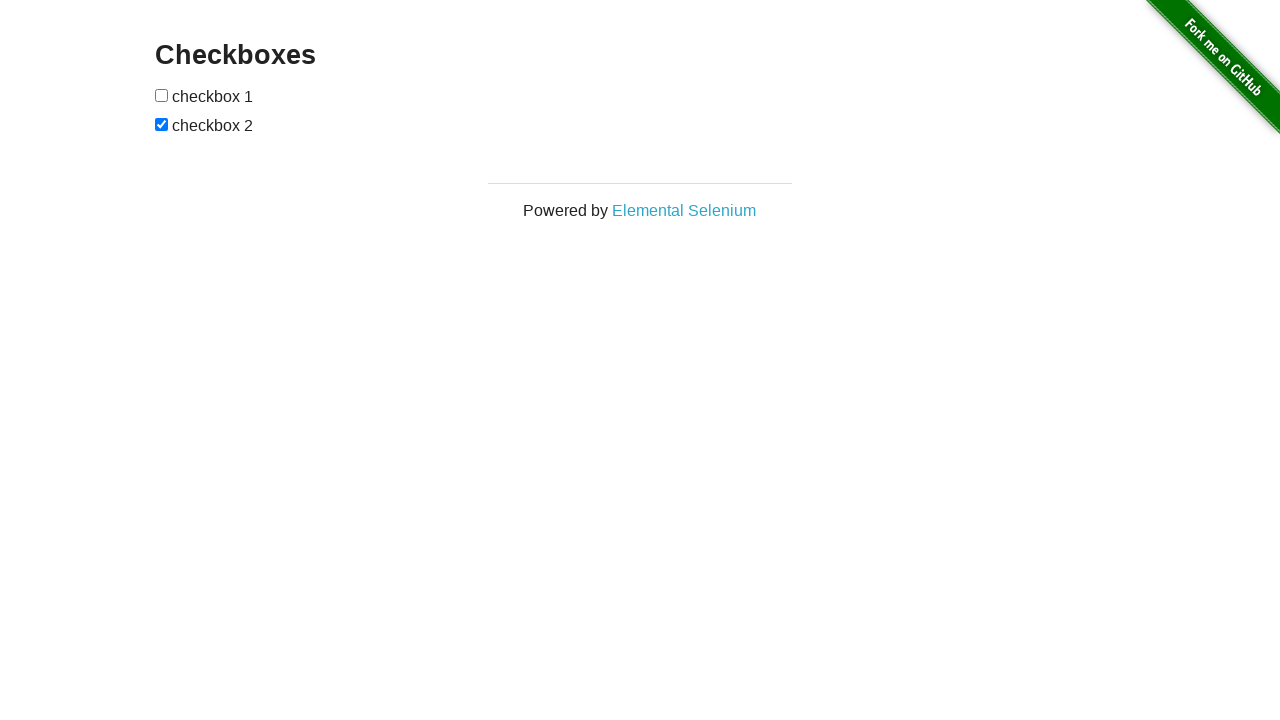

Navigated to checkboxes test page
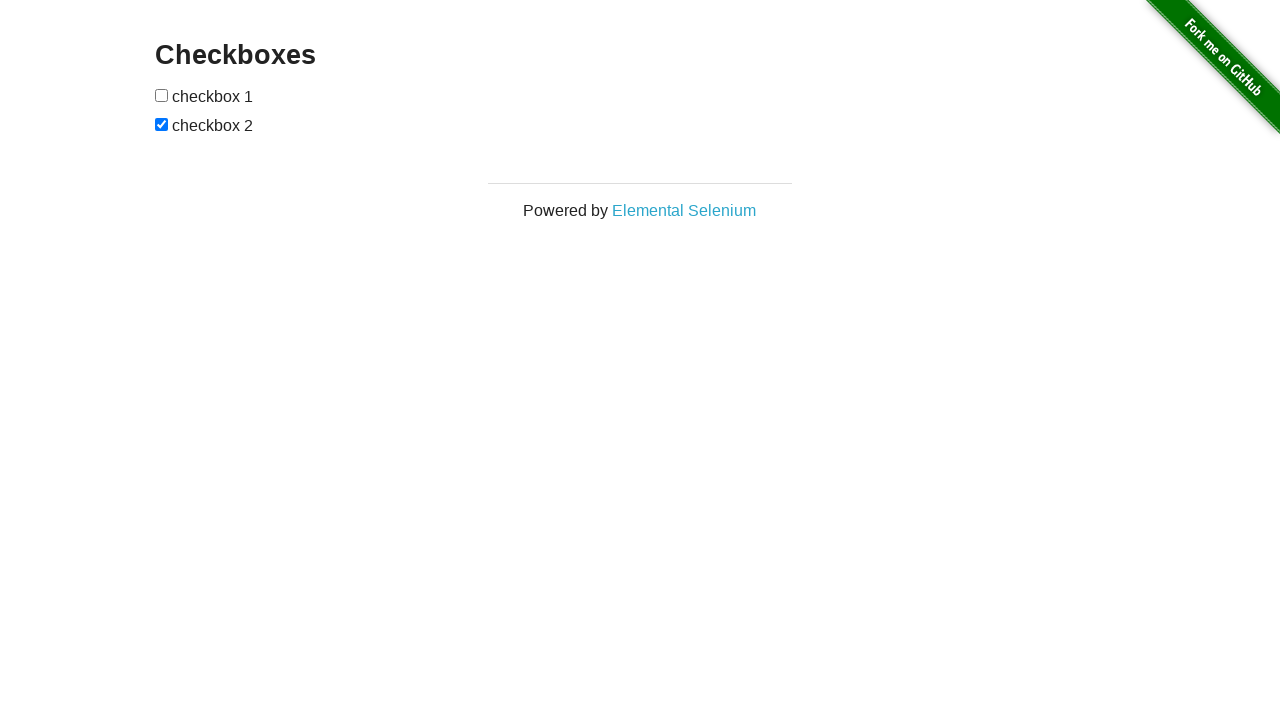

Located checkbox elements on the page
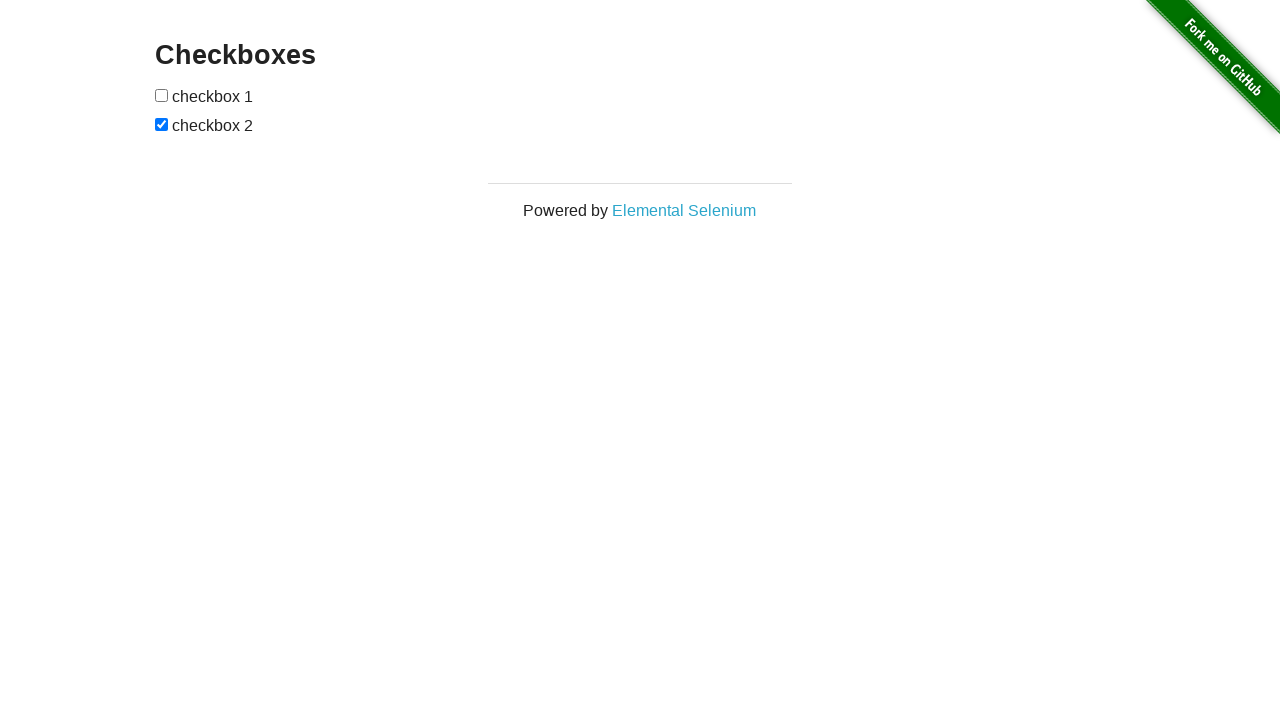

Clicked first checkbox to check it at (162, 95) on xpath=//form[@id='checkboxes']/input >> nth=0
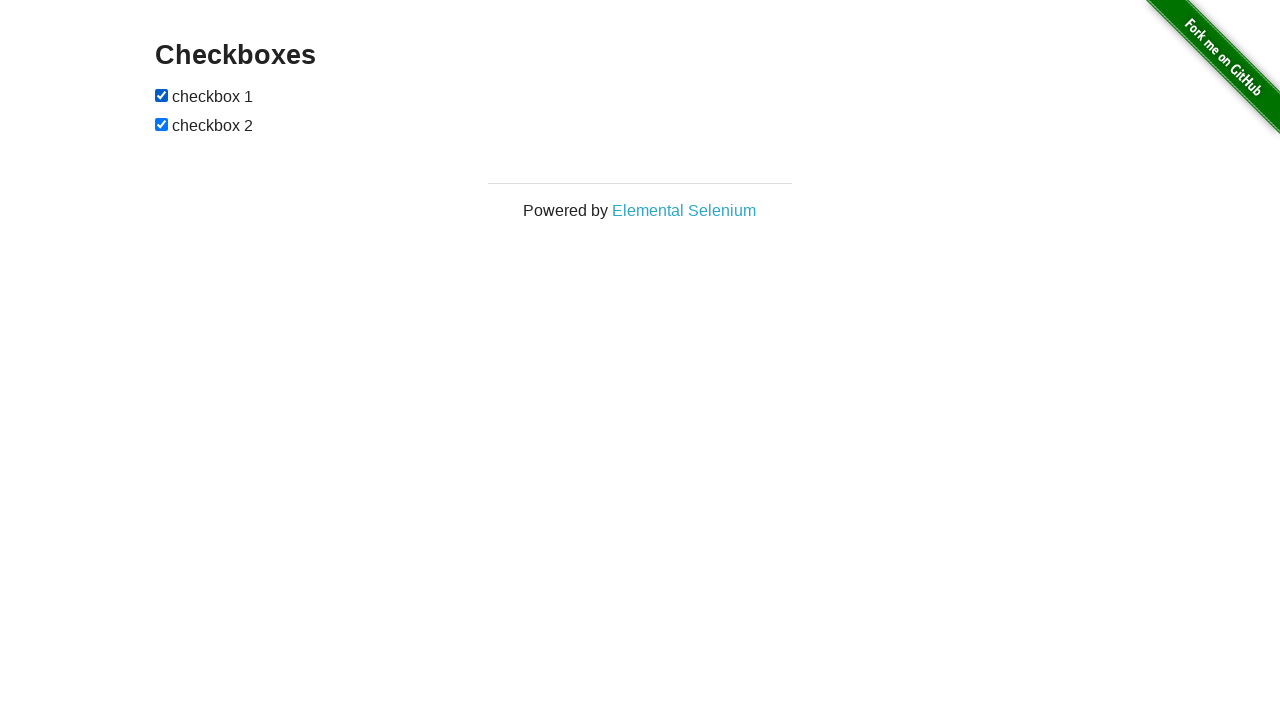

Clicked first checkbox again to uncheck it at (162, 95) on xpath=//form[@id='checkboxes']/input >> nth=0
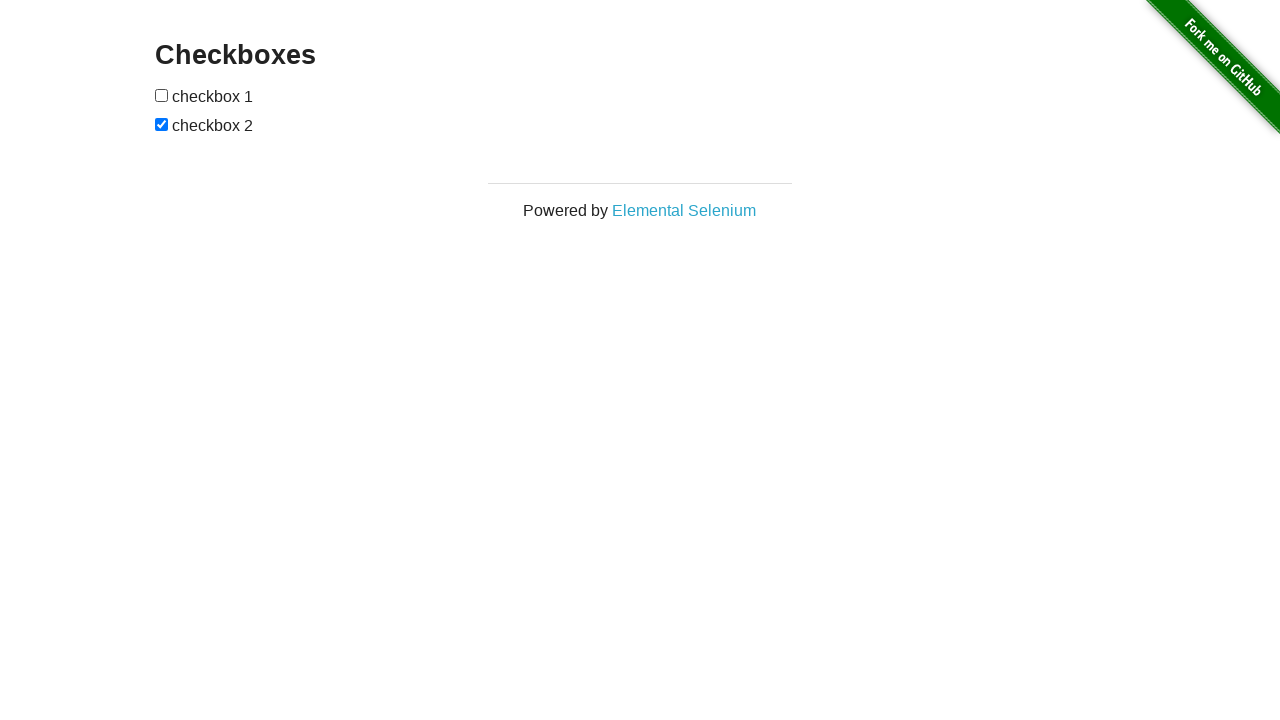

Clicked second checkbox to uncheck it at (162, 124) on xpath=//form[@id='checkboxes']/input >> nth=1
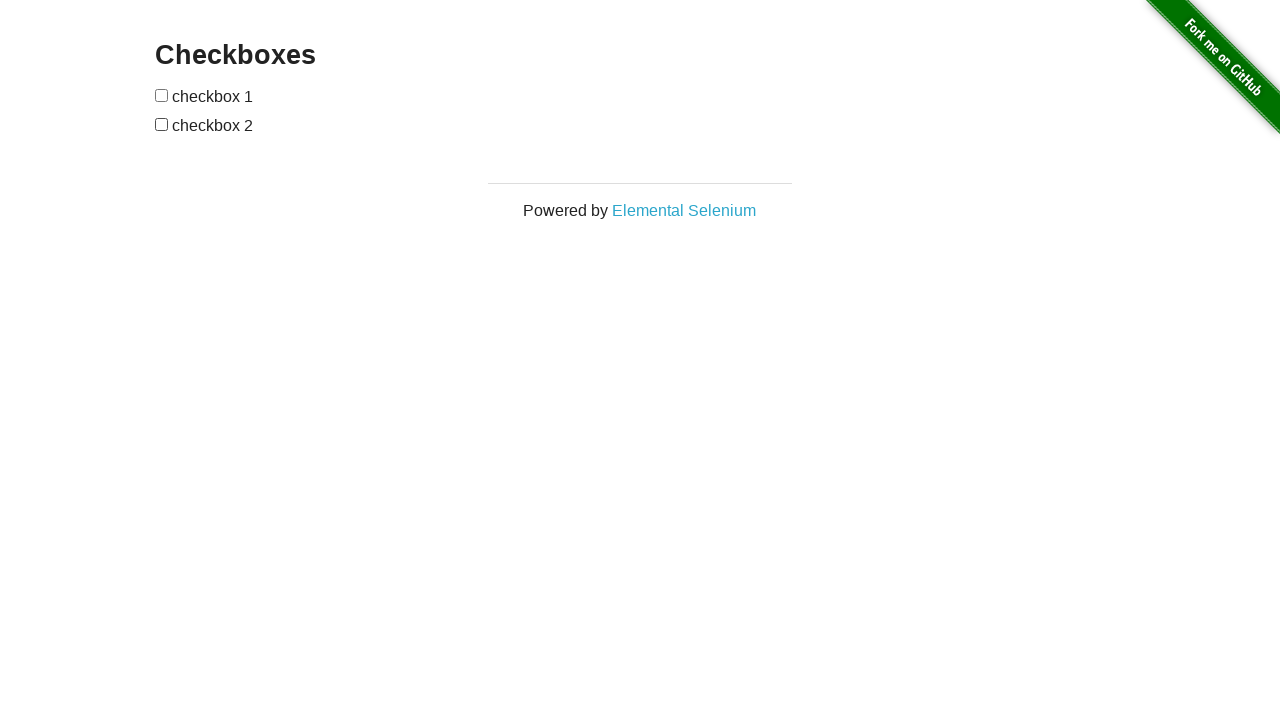

Clicked second checkbox again to check it at (162, 124) on xpath=//form[@id='checkboxes']/input >> nth=1
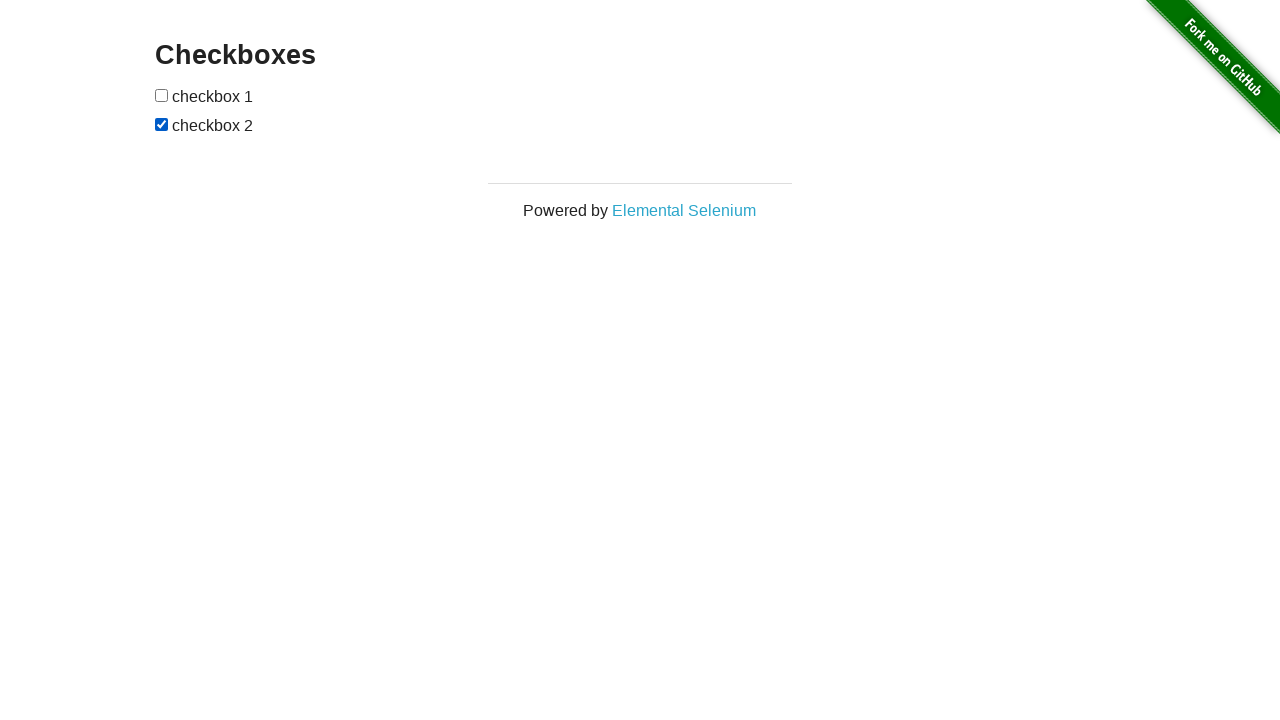

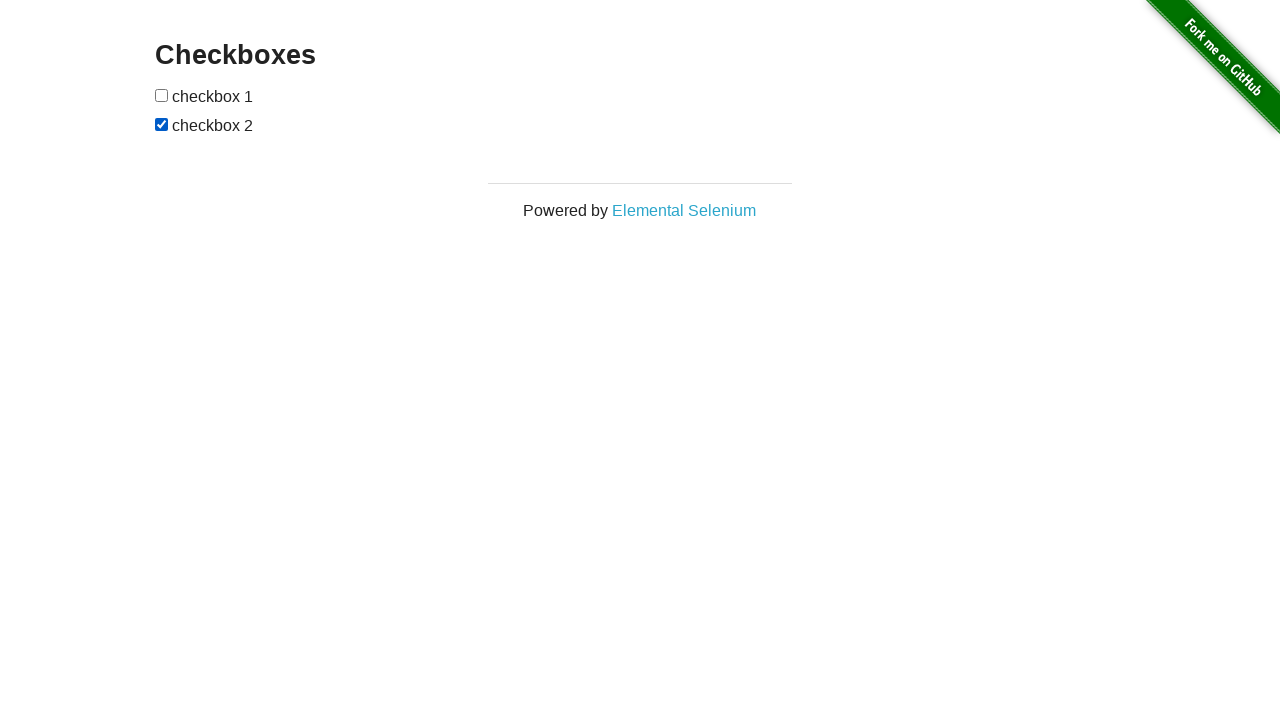